Navigates to HTML5 test website and clicks through links to view browser comparison information

Starting URL: http://html5test.com/

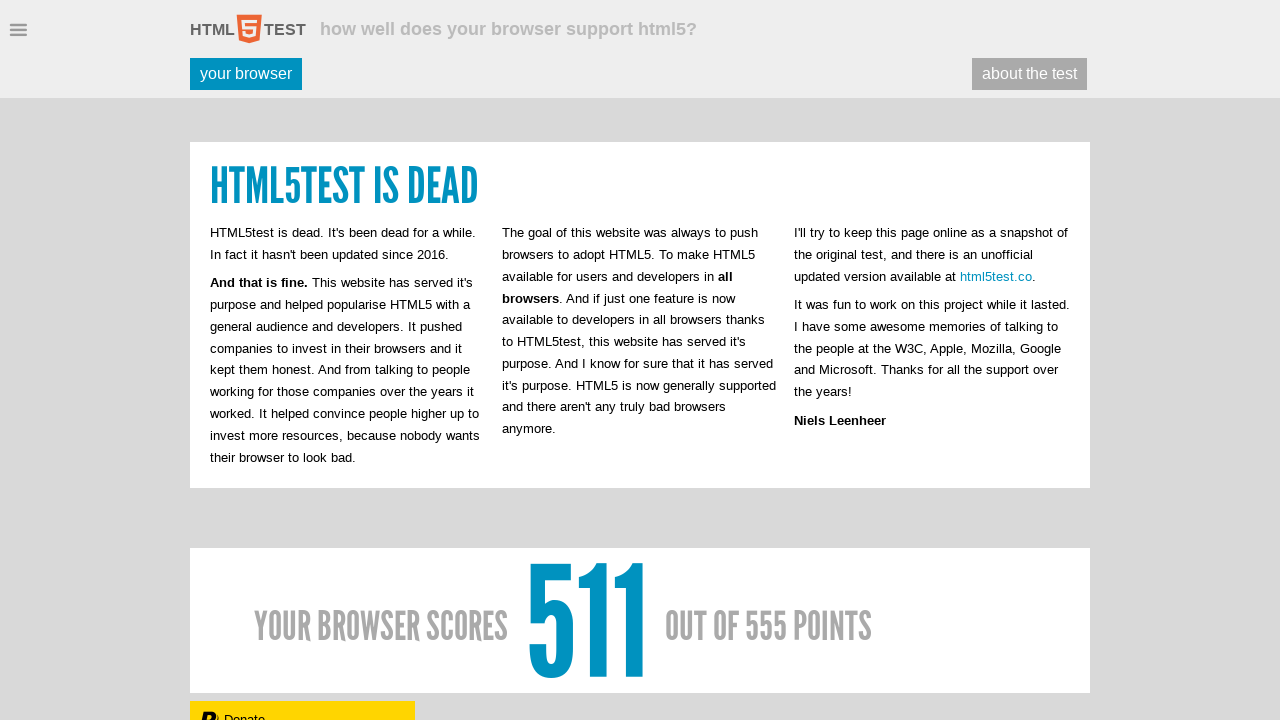

Clicked on 'other browsers' link at (348, 360) on text=other browsers
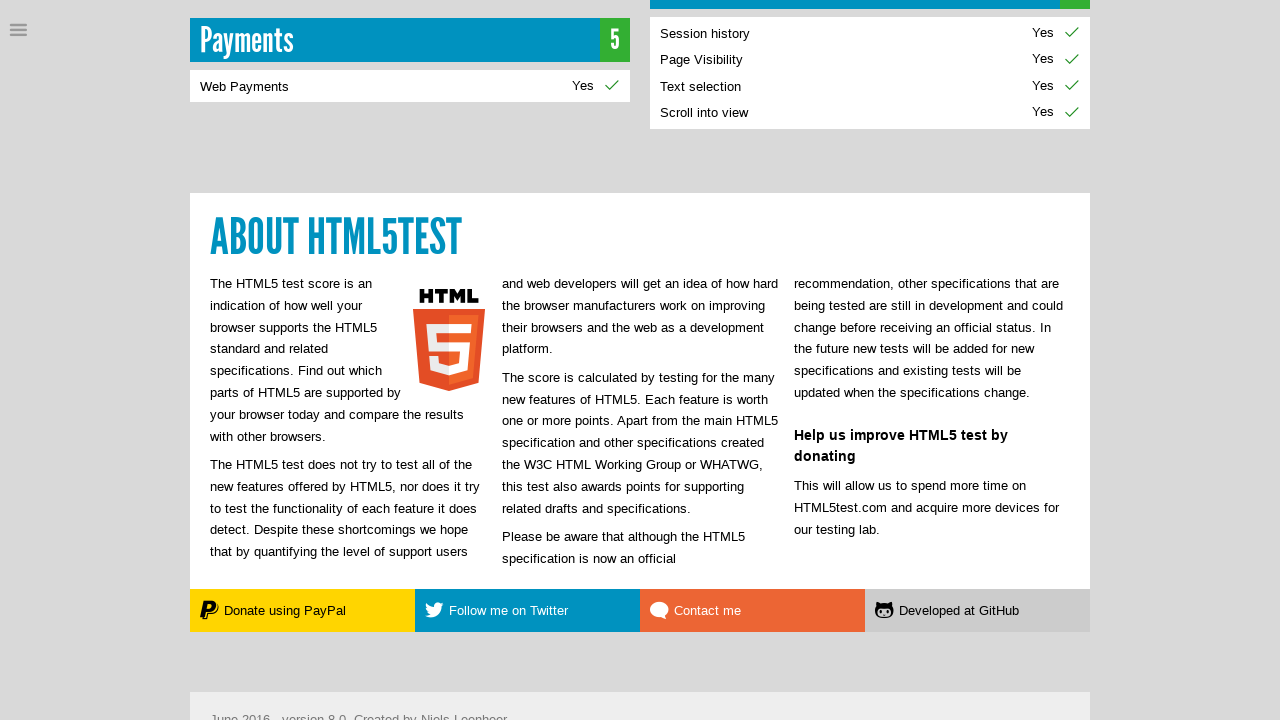

Clicked on 'compare' link to view browser comparison information at (348, 360) on text=compare
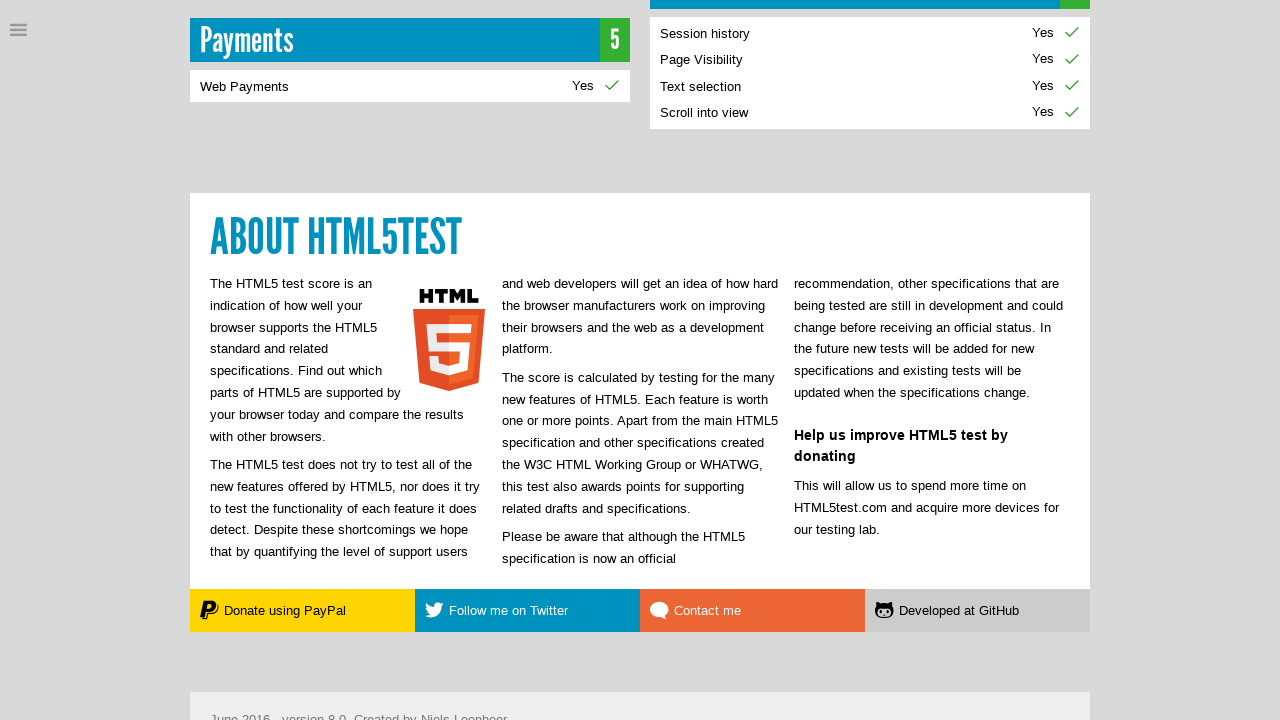

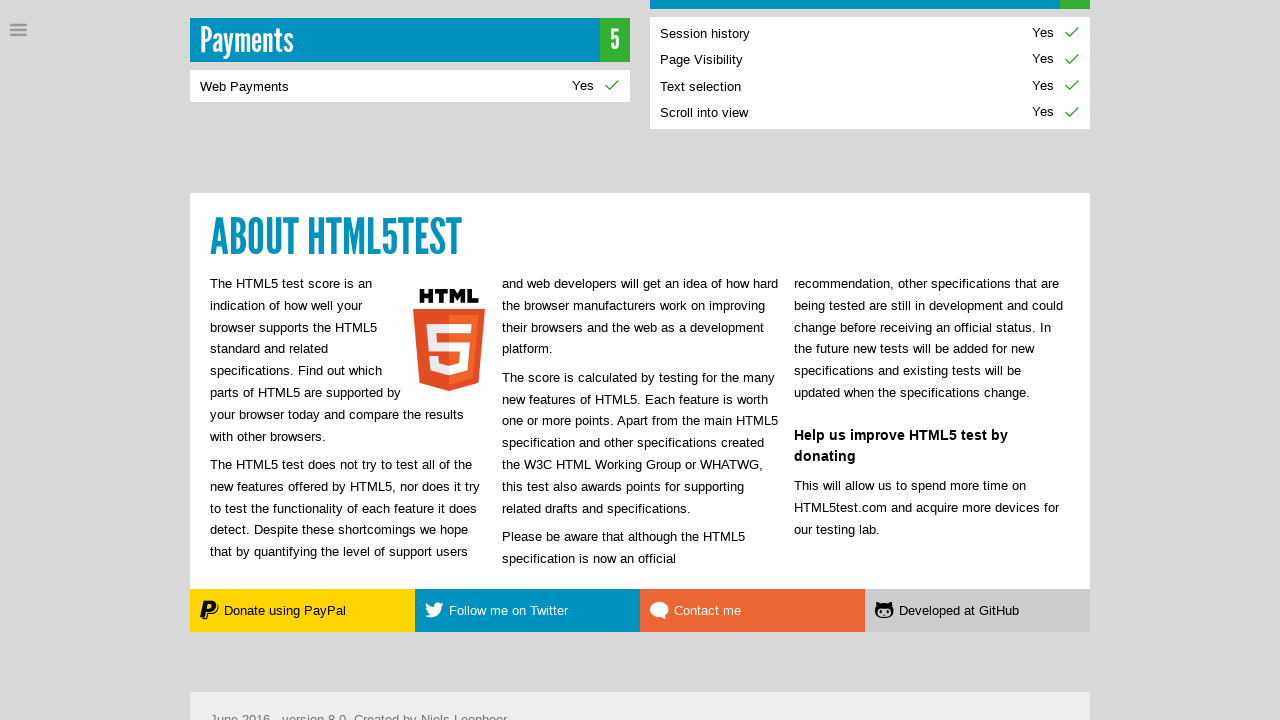